Tests a registration form by filling in username, email, selecting gender and hobbies, choosing a country from dropdown, and submitting the form on a Playwright practice website.

Starting URL: https://material.playwrightvn.com/

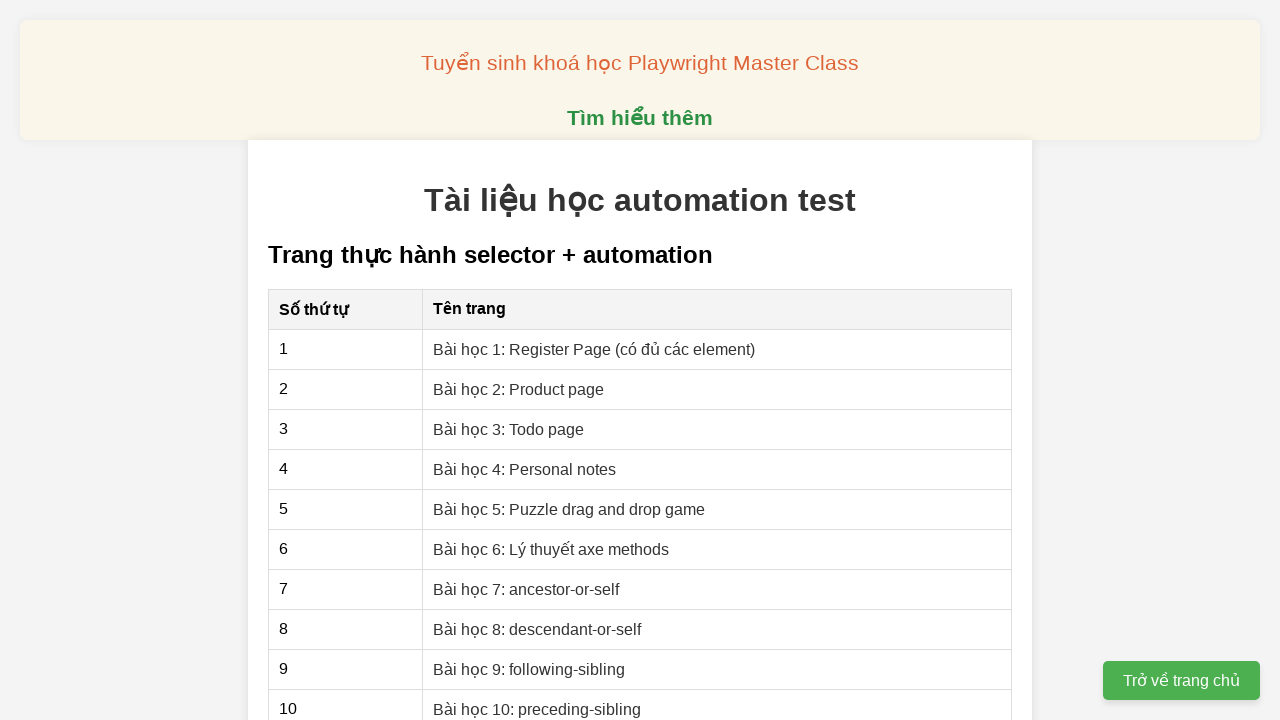

Clicked on the registration page link at (594, 349) on xpath=//a[@href="01-xpath-register-page.html"]
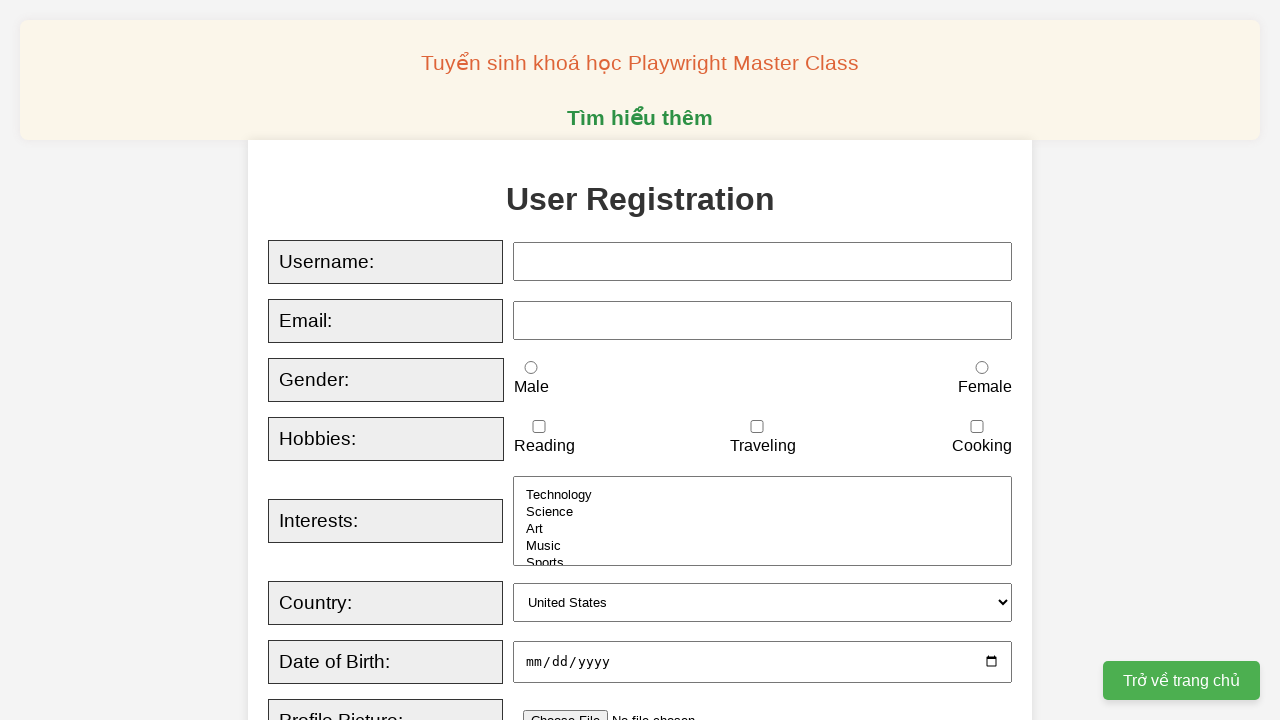

Filled in username field with 'TestUser2024' on xpath=//input[@id="username"]
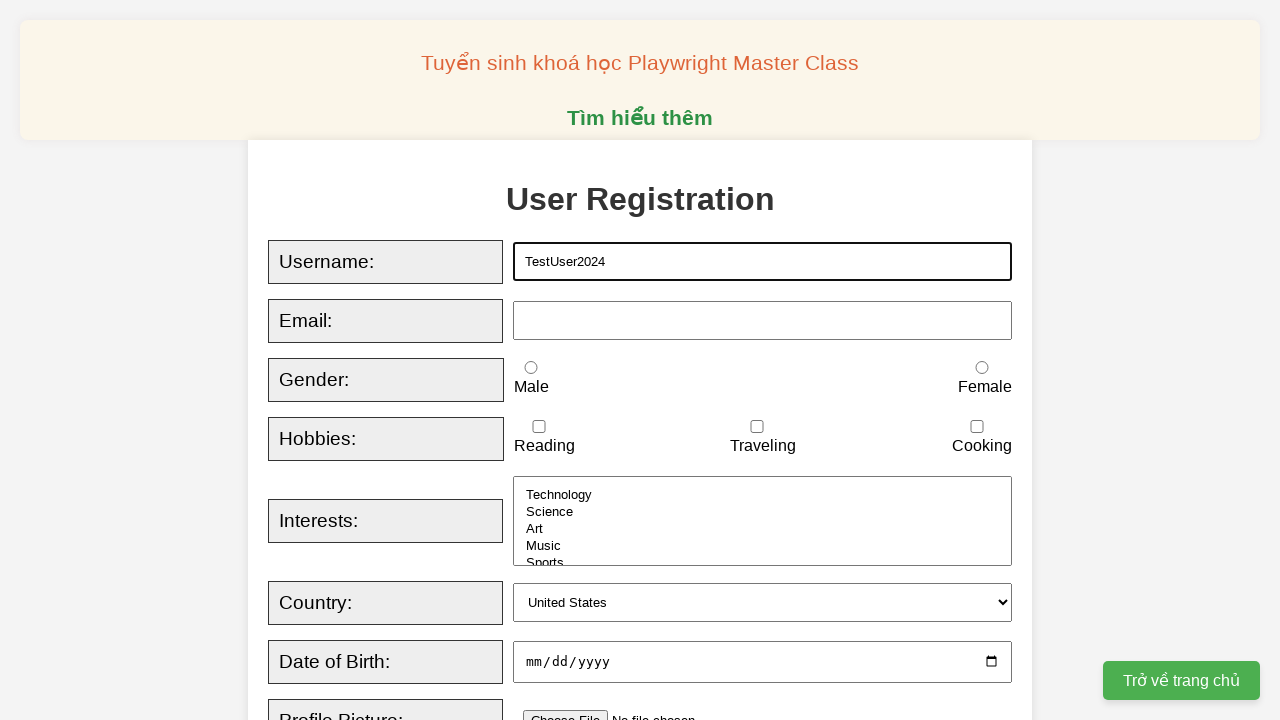

Filled in email field with 'testuser2024@example.com' on xpath=//input[@id="email"]
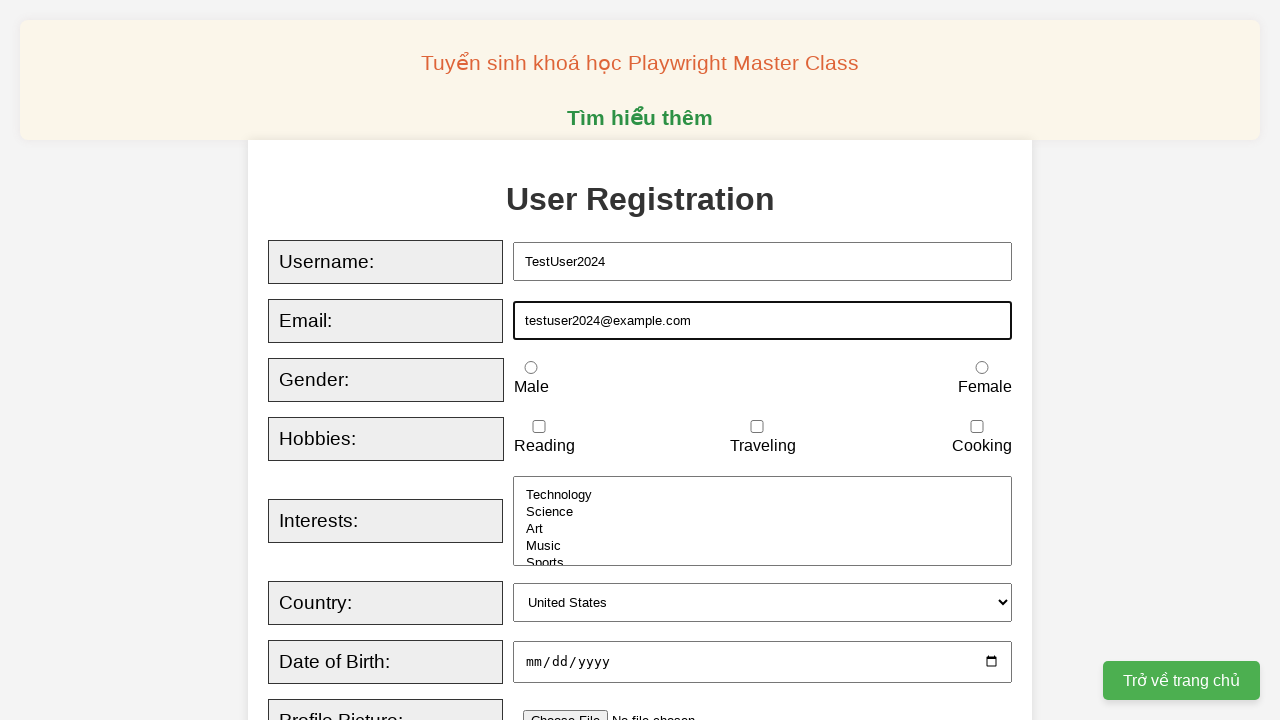

Selected female gender option at (982, 368) on xpath=//input[@id="female"]
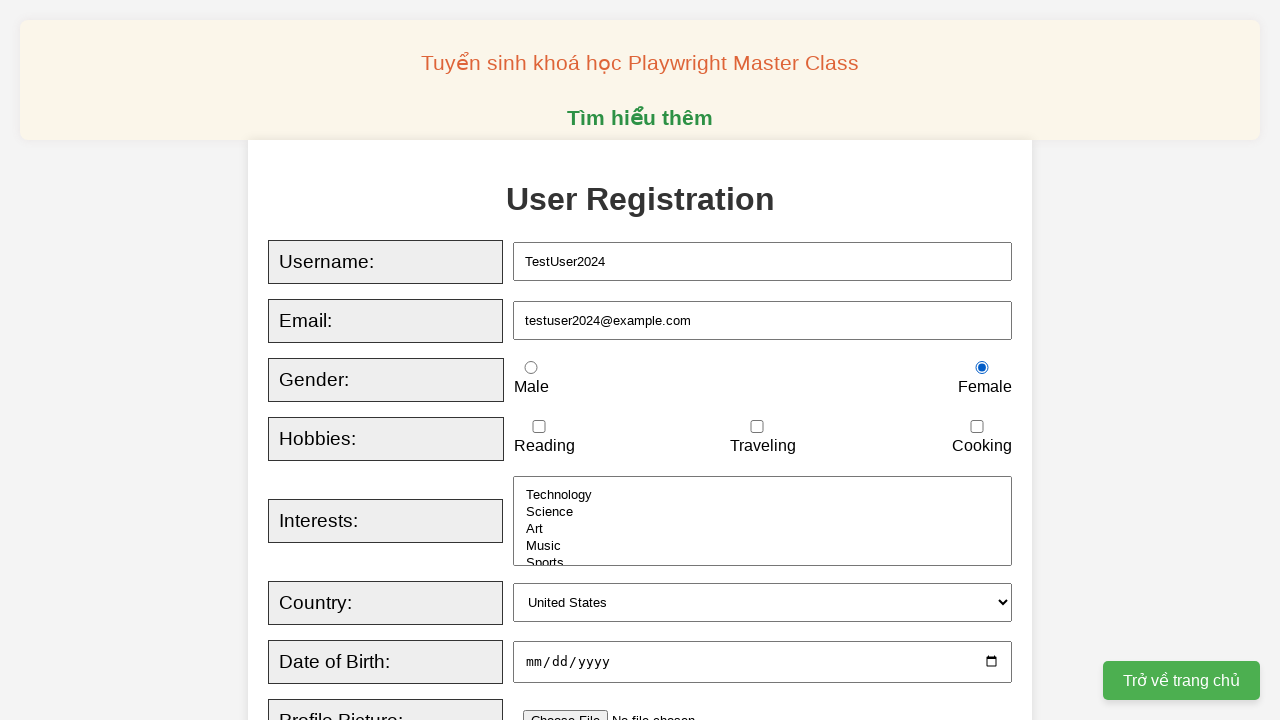

Checked traveling hobby checkbox at (757, 427) on xpath=//input[@id="traveling"]
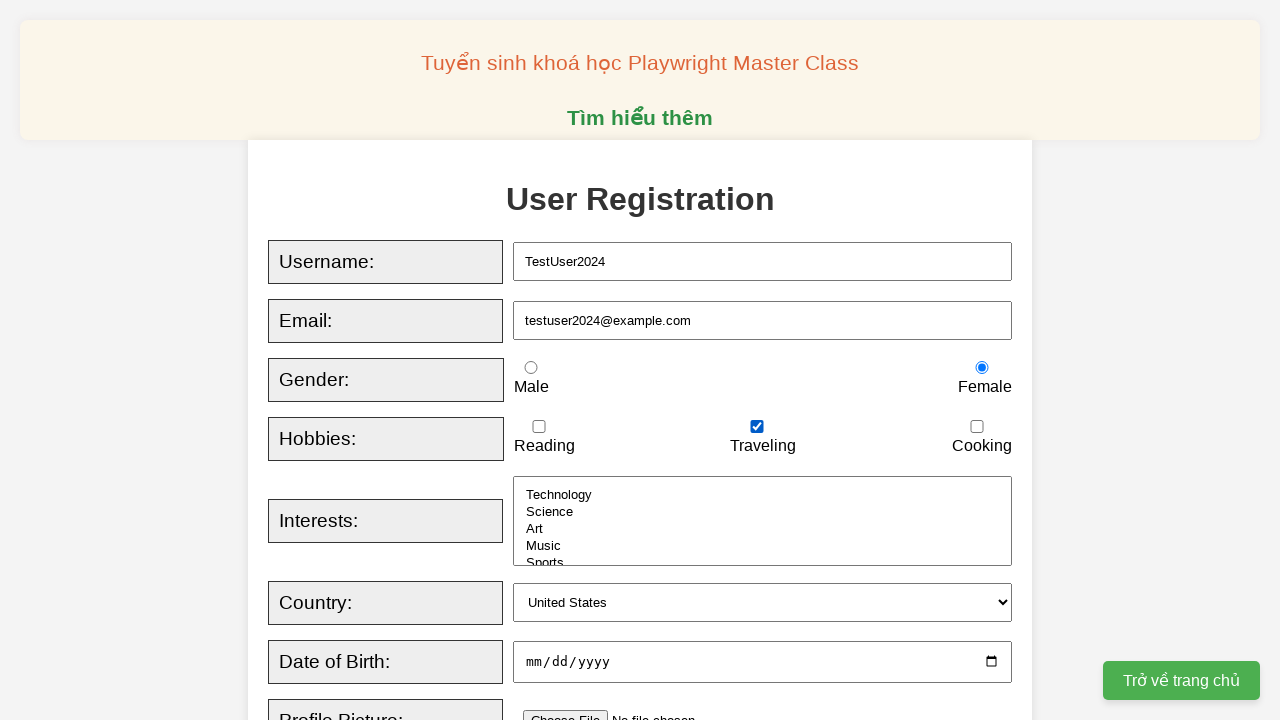

Selected USA from country dropdown on xpath=//select[@id="country"]
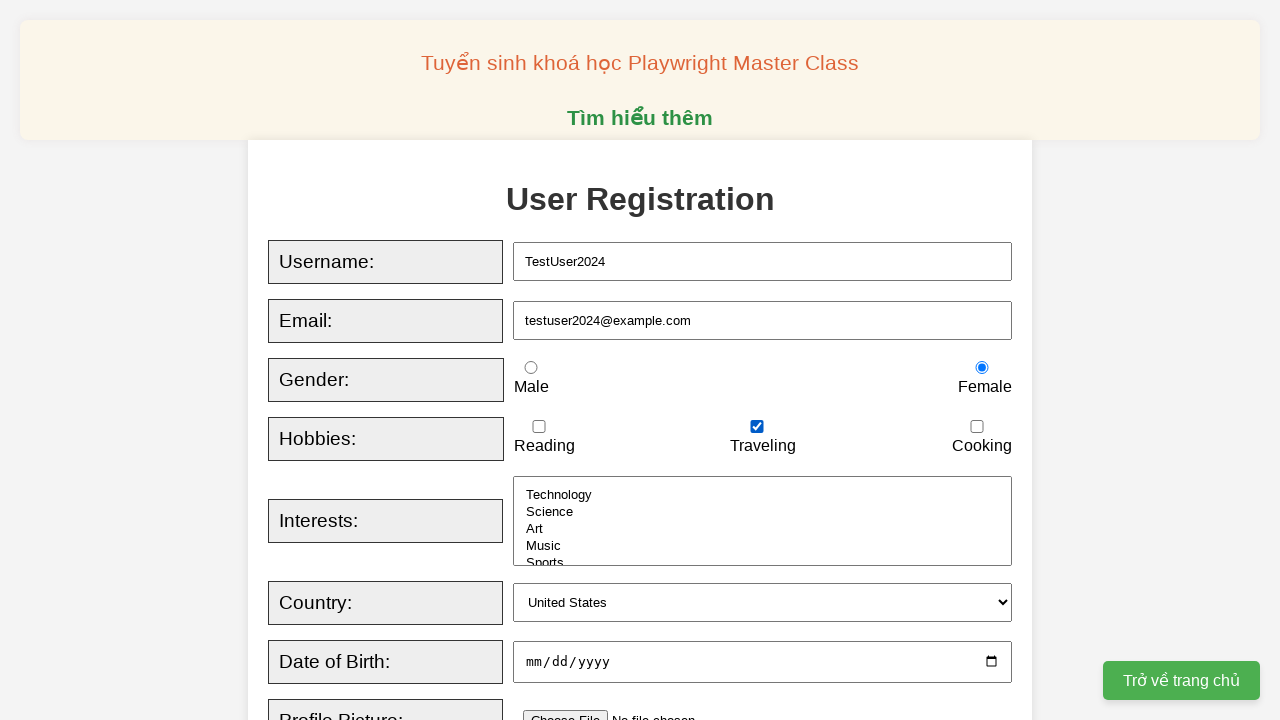

Clicked submit button to register at (528, 360) on xpath=//button[@type="submit"]
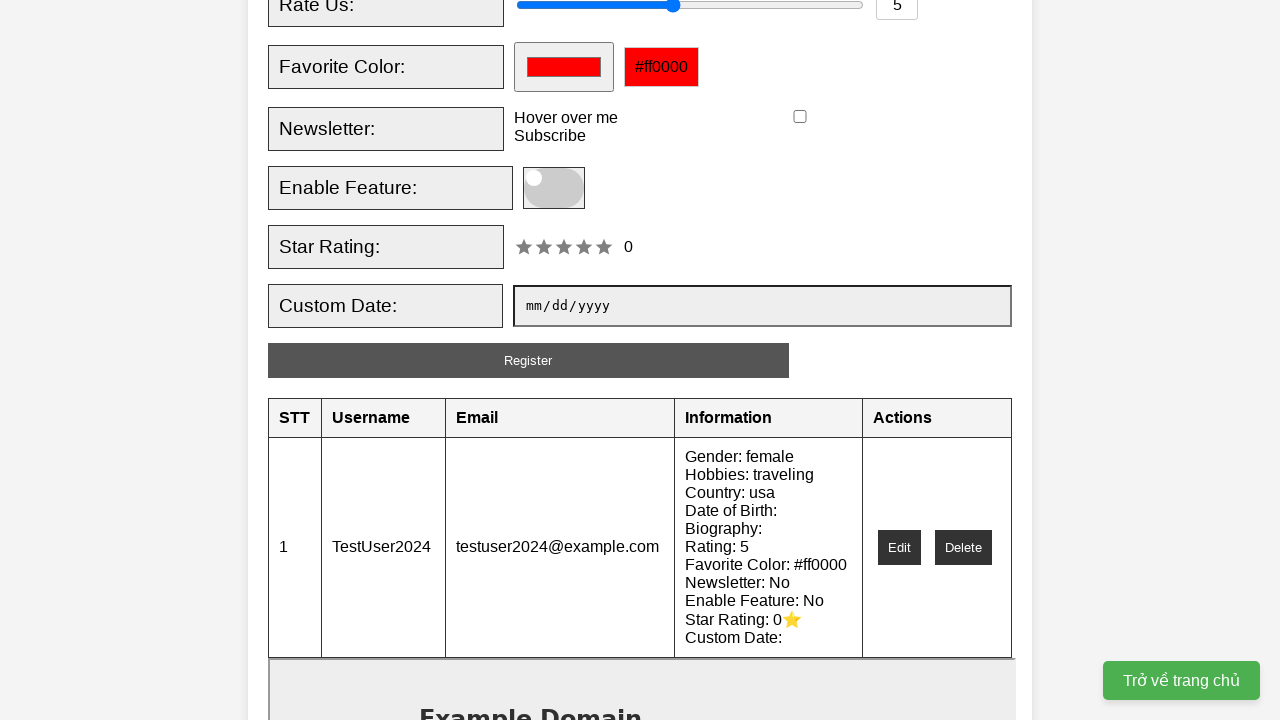

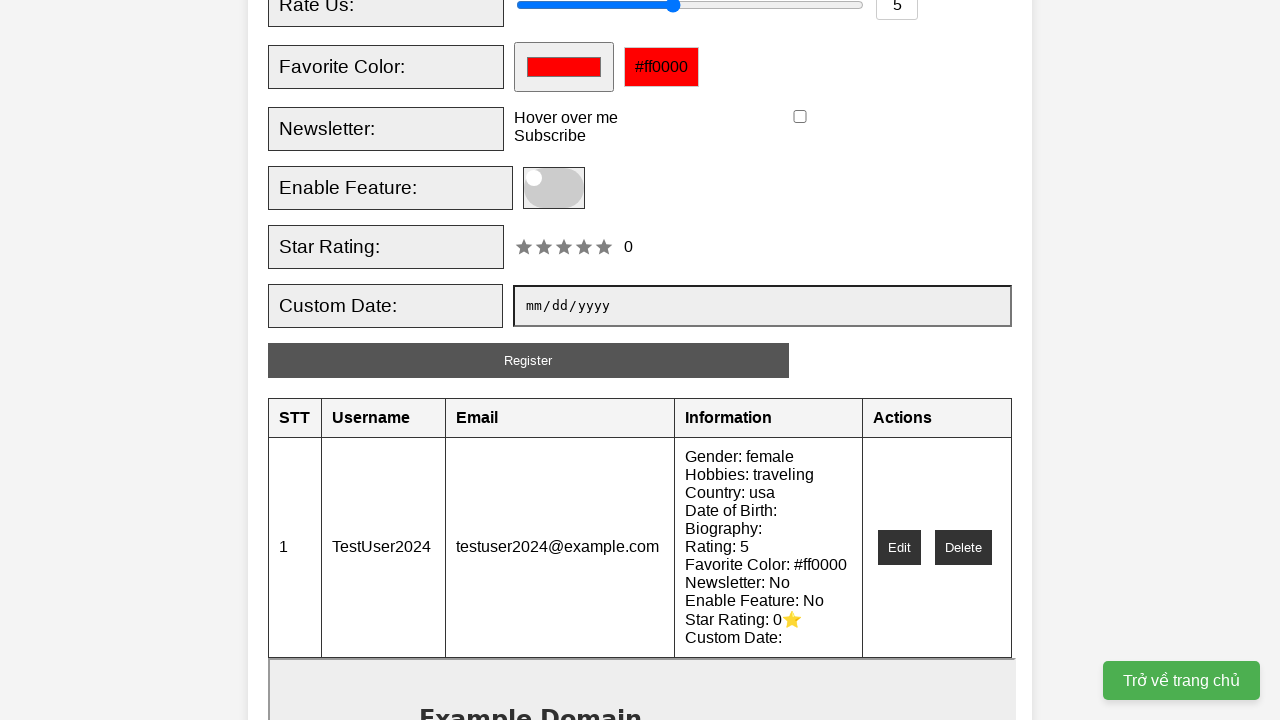